Tests window handling functionality by navigating to a page, opening a new window, switching between windows and verifying content in each window

Starting URL: https://the-internet.herokuapp.com/

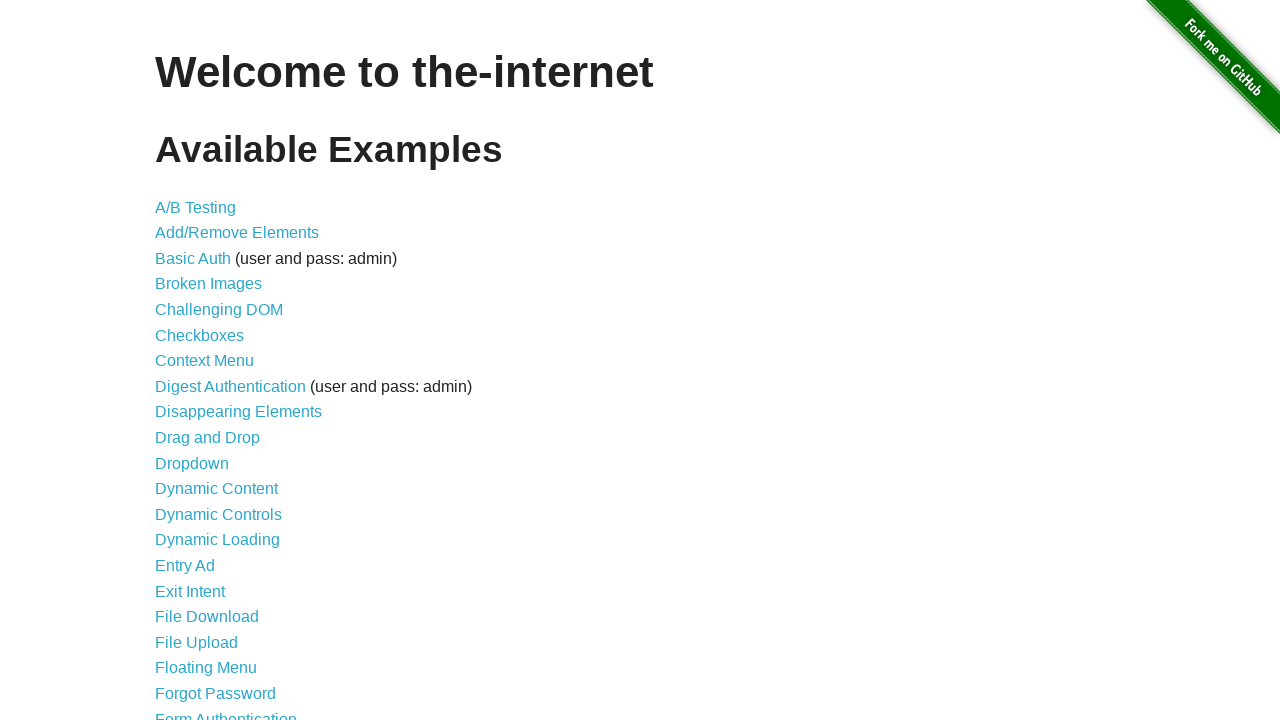

Clicked on Windows link to navigate to window handling page at (218, 369) on xpath=//a[@href='/windows']
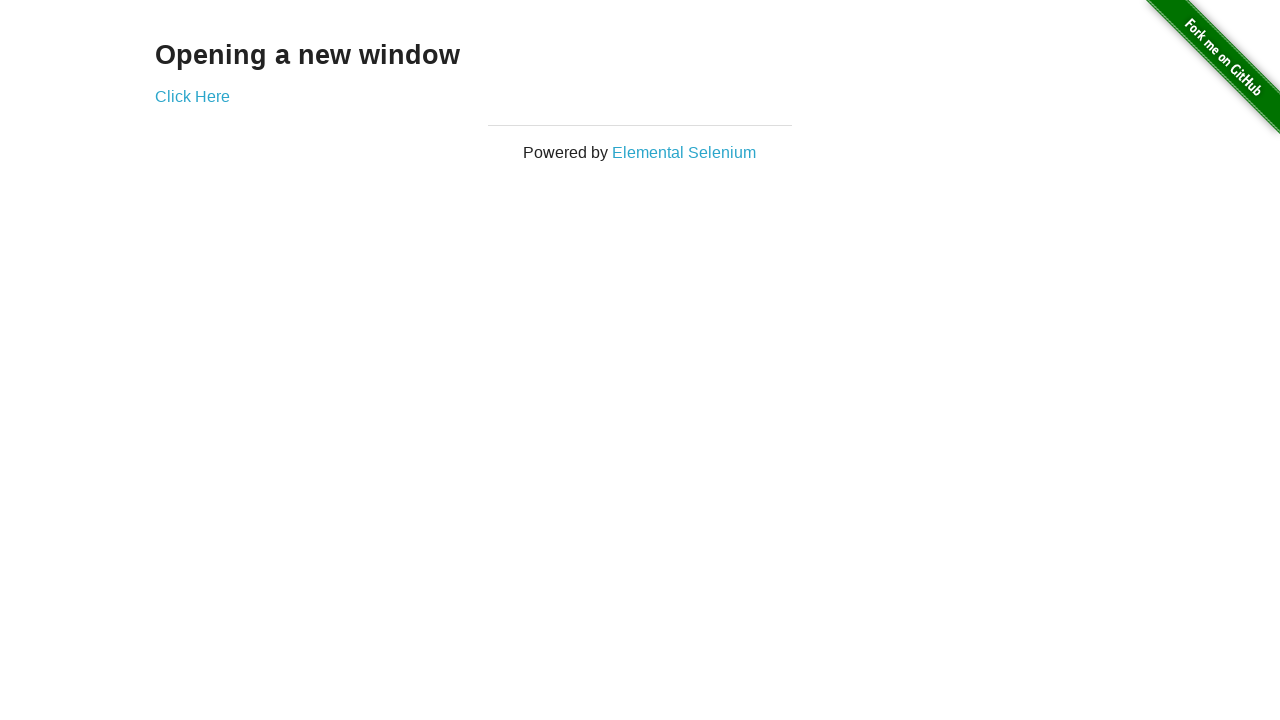

Clicked link to open new window at (192, 96) on xpath=//div[@class='example']/a
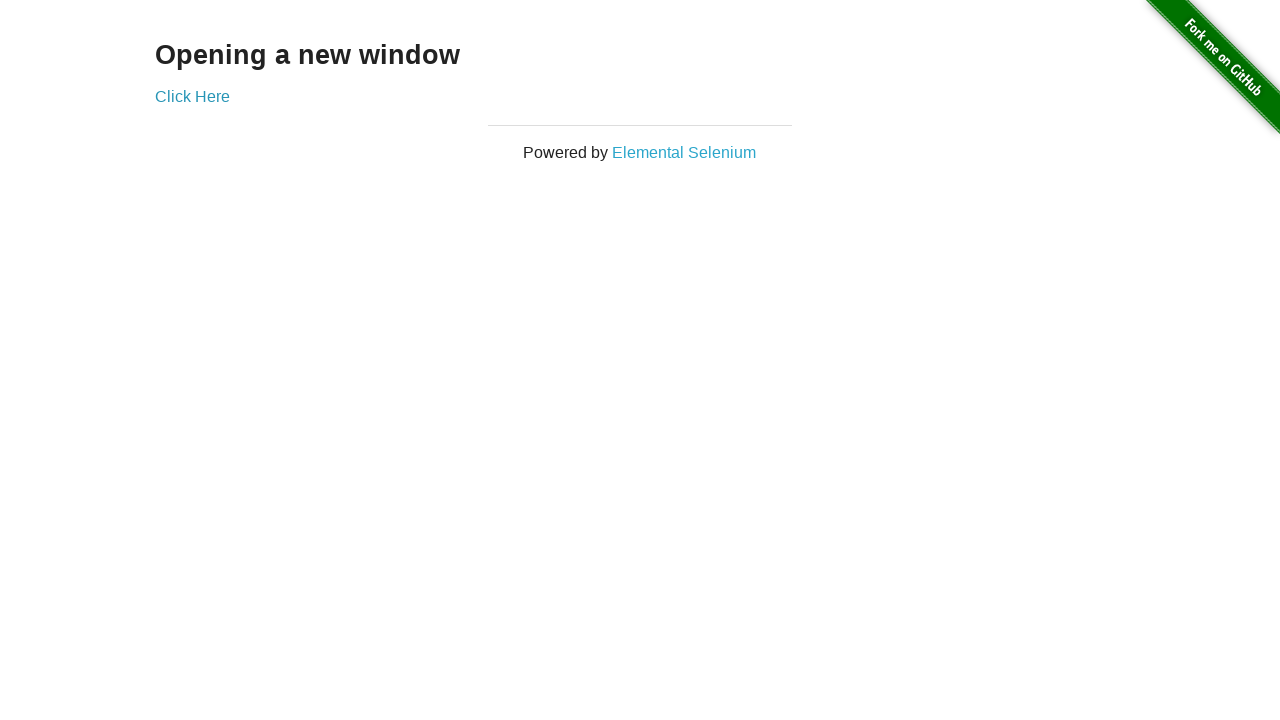

New window opened and captured
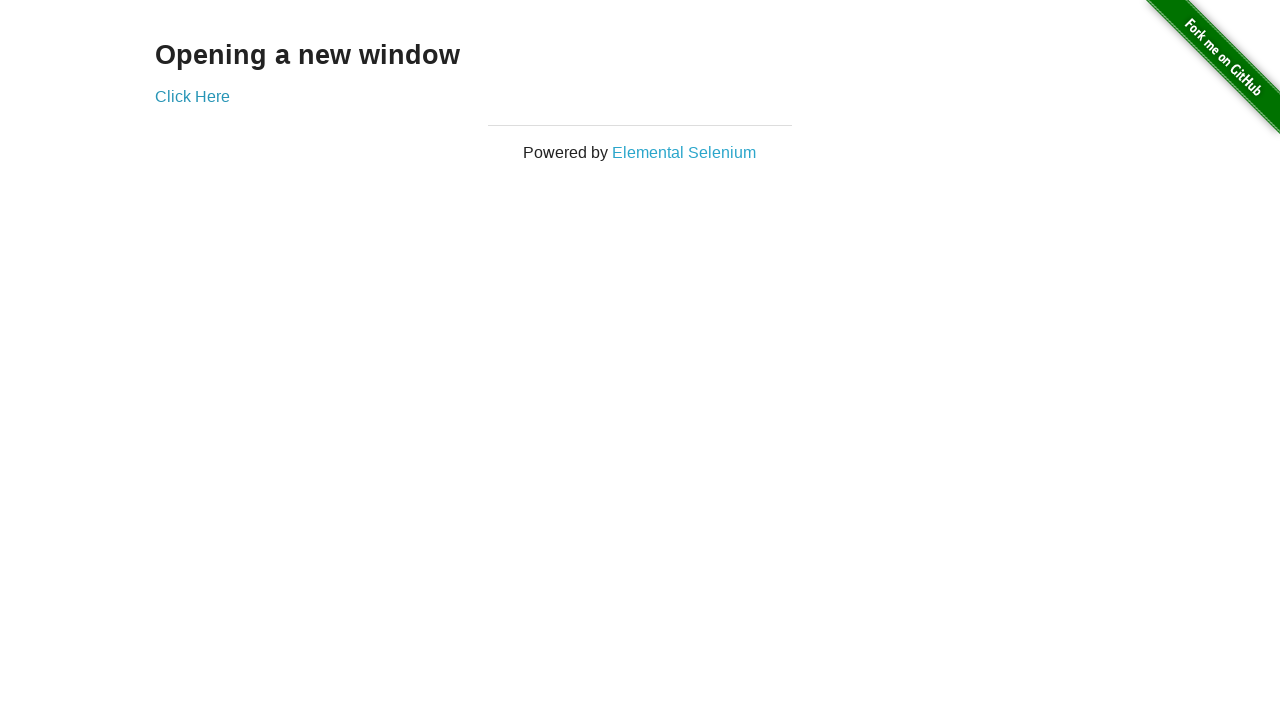

Retrieved text from new window: 'New Window'
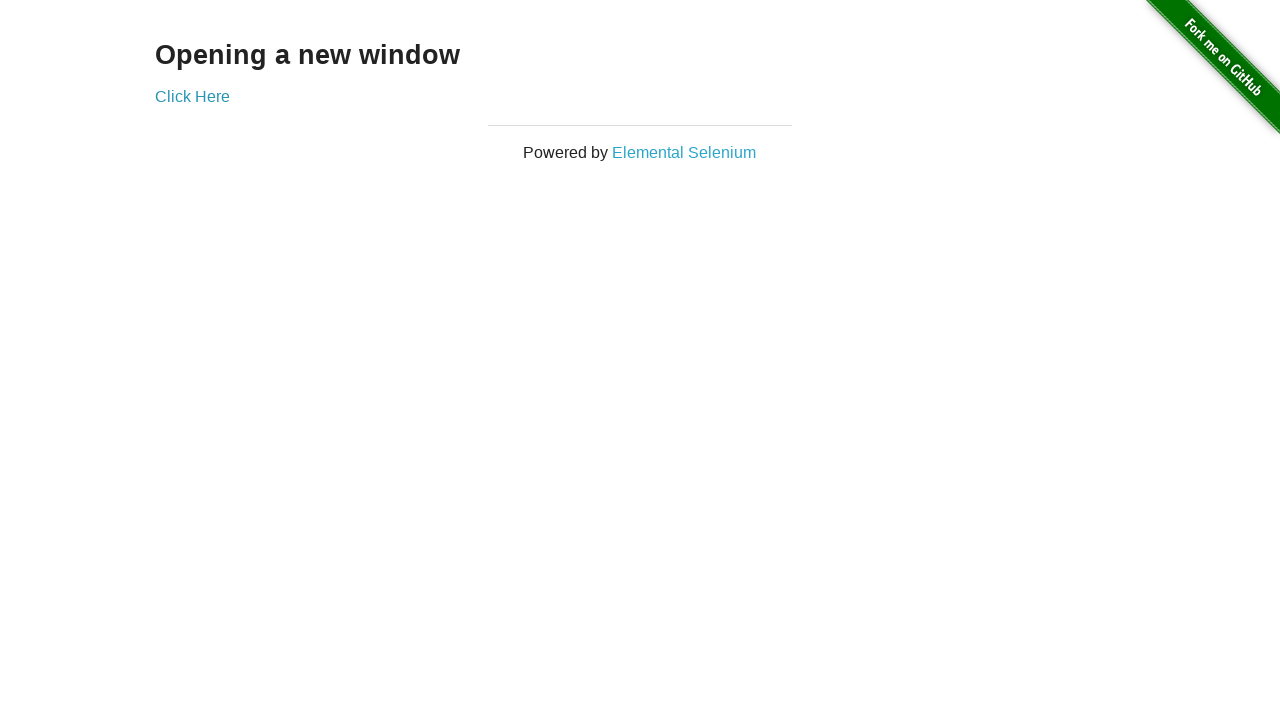

Retrieved text from original window: 'Opening a new window'
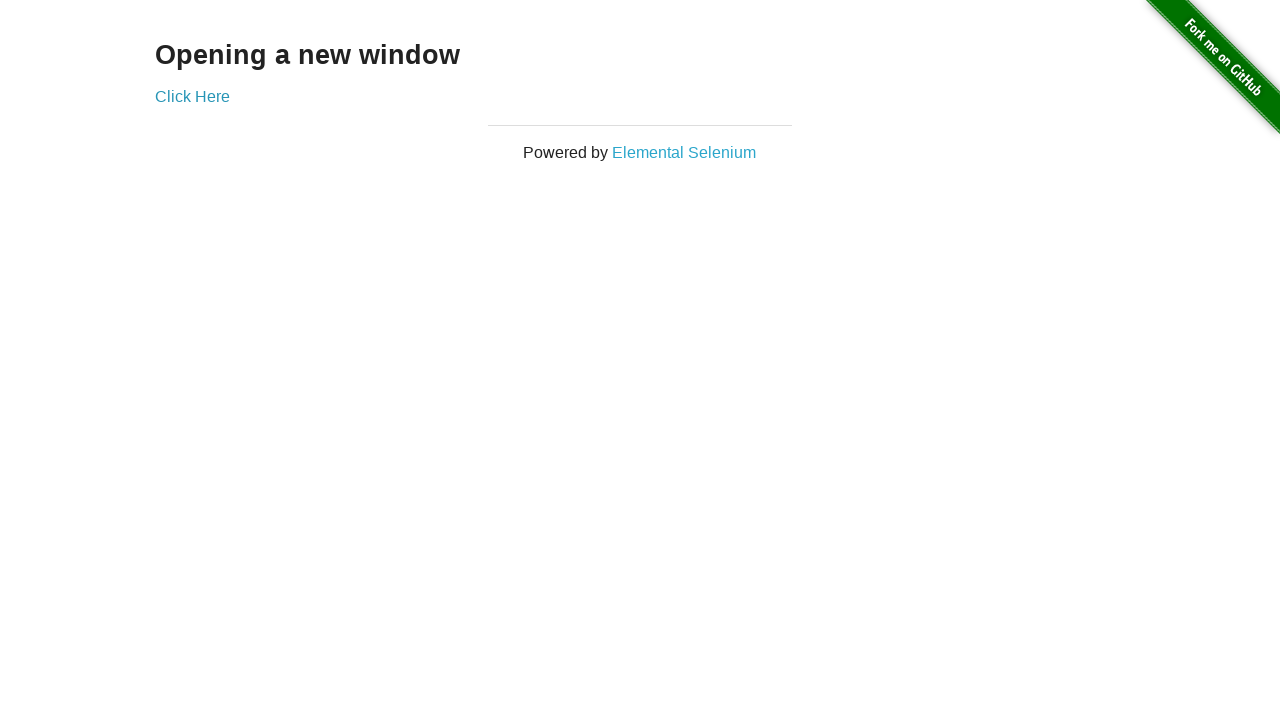

Closed the new window
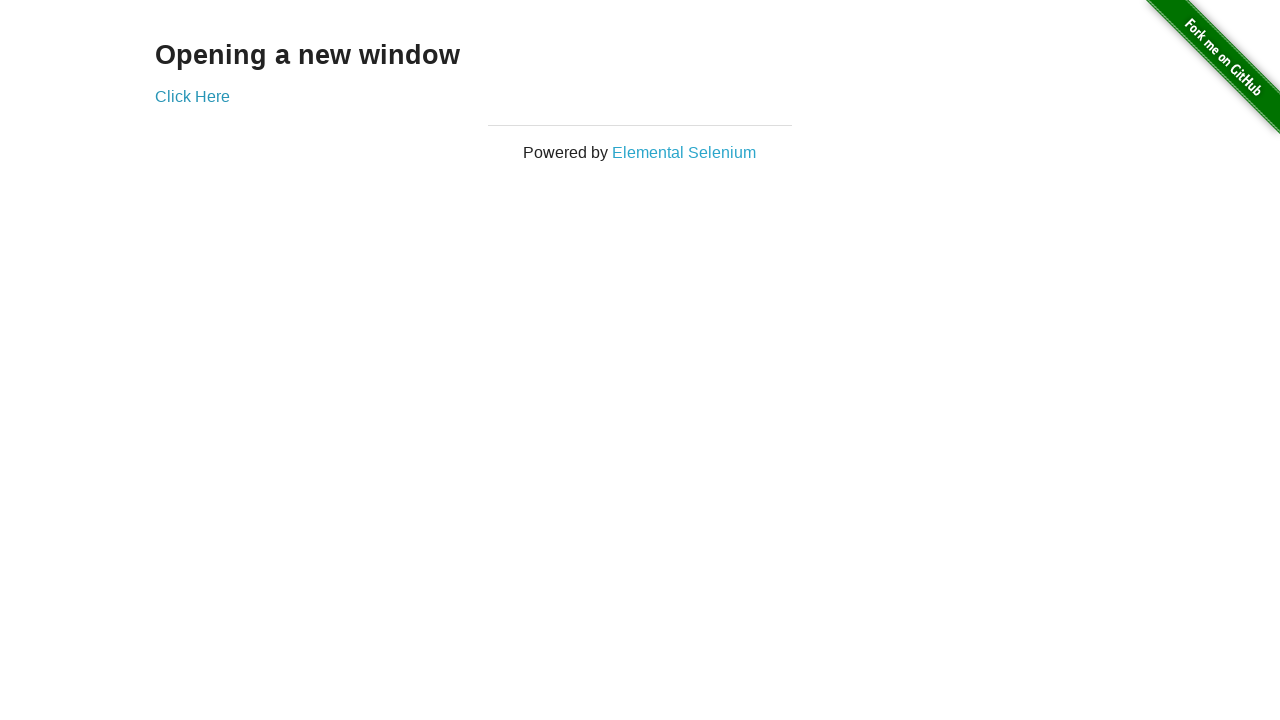

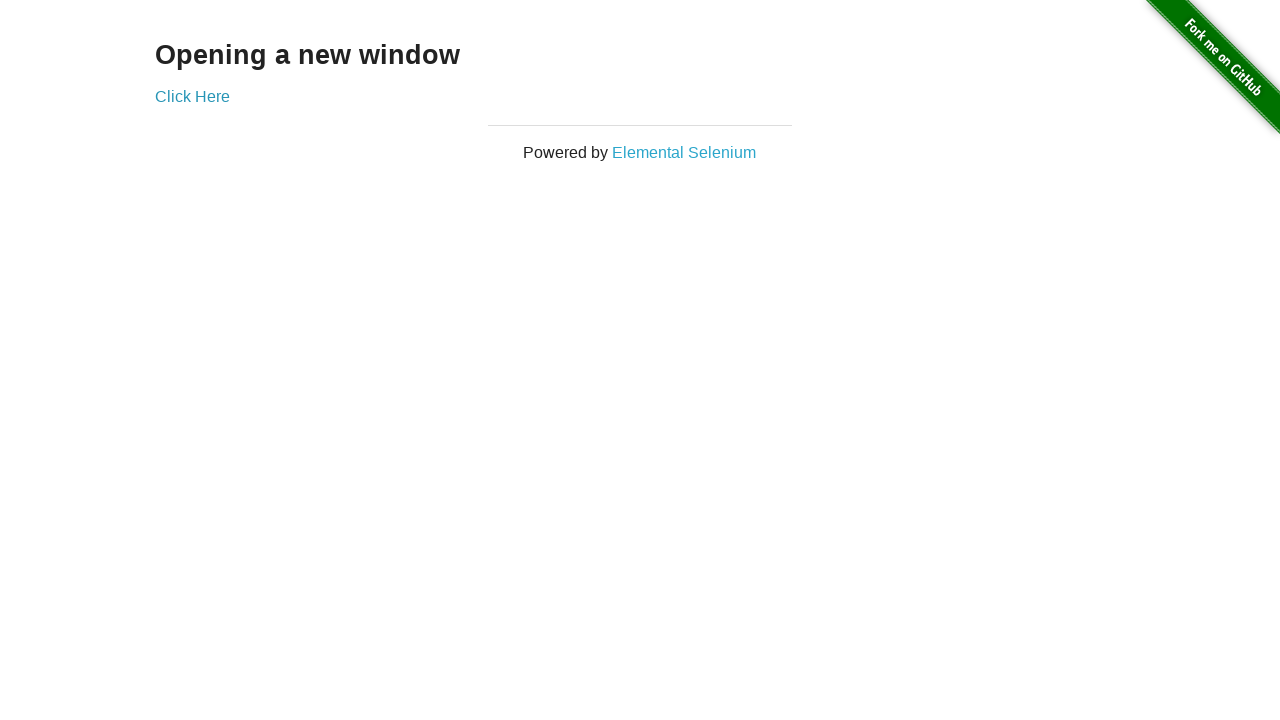